Tests drag and drop functionality on jQueryUI demo page by dragging an element onto a droppable target and verifying the drop was successful

Starting URL: https://jqueryui.com/droppable/

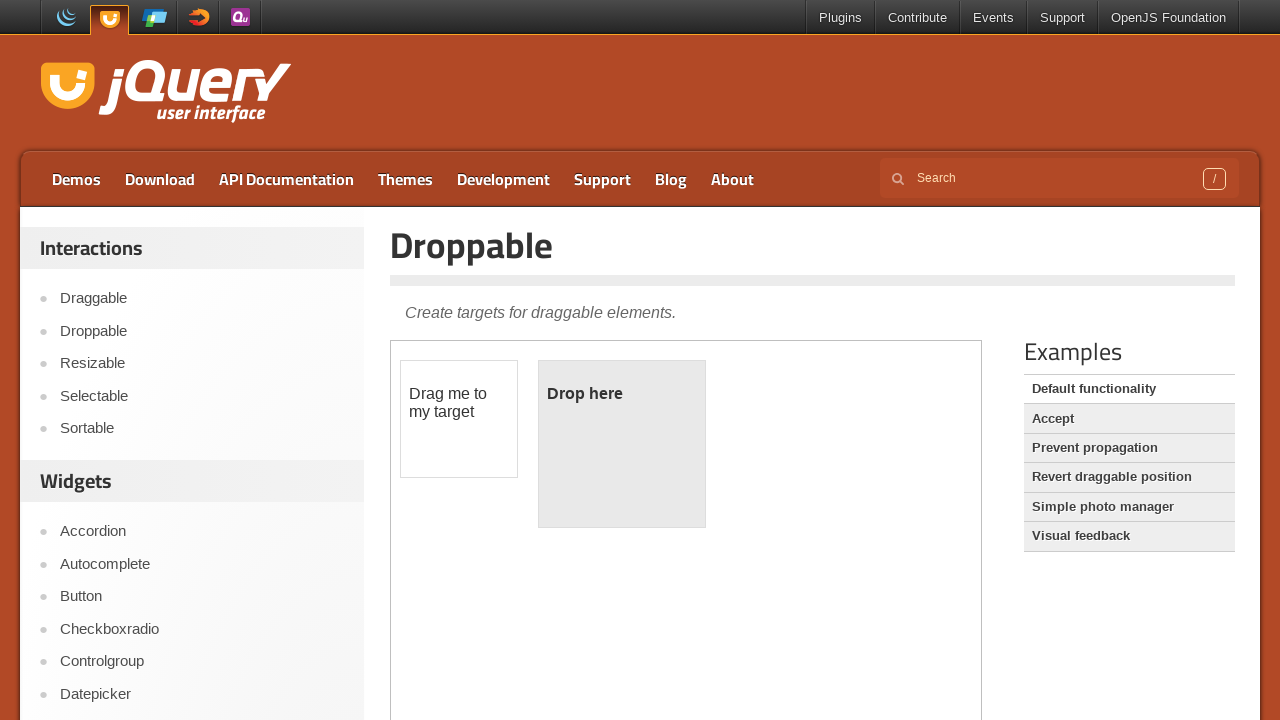

Located iframe containing draggable elements
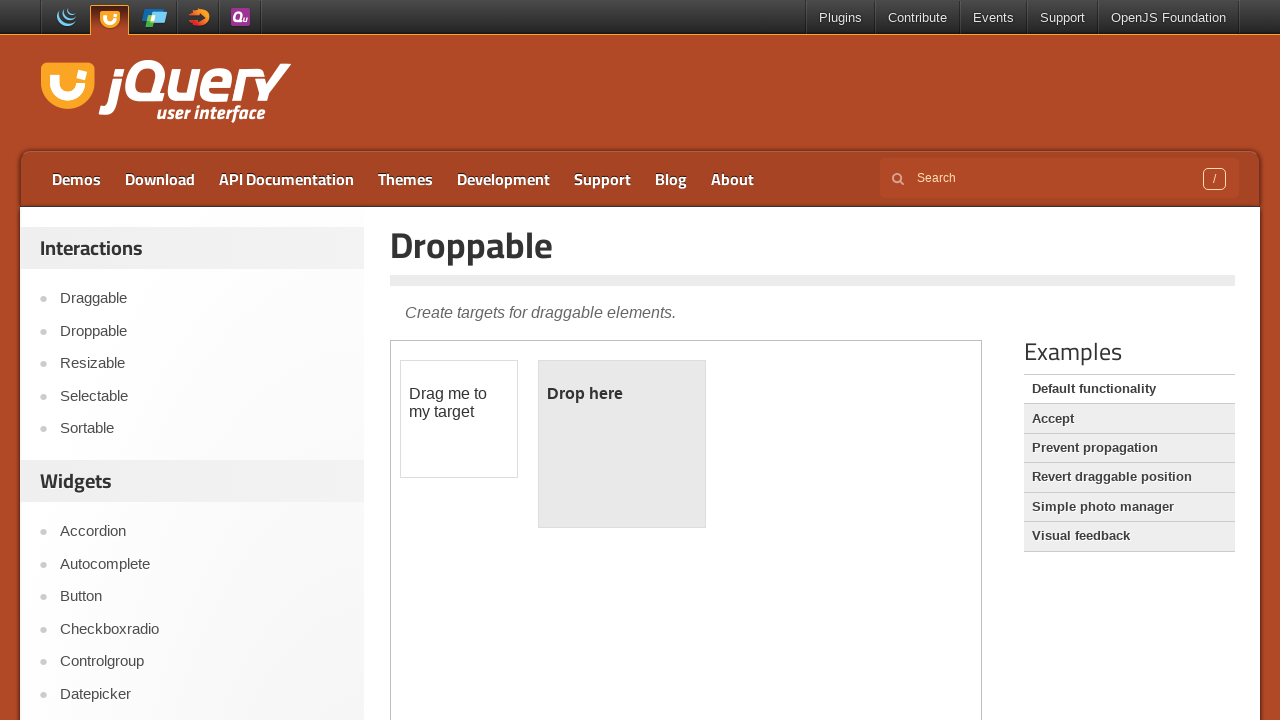

Located draggable element (white box)
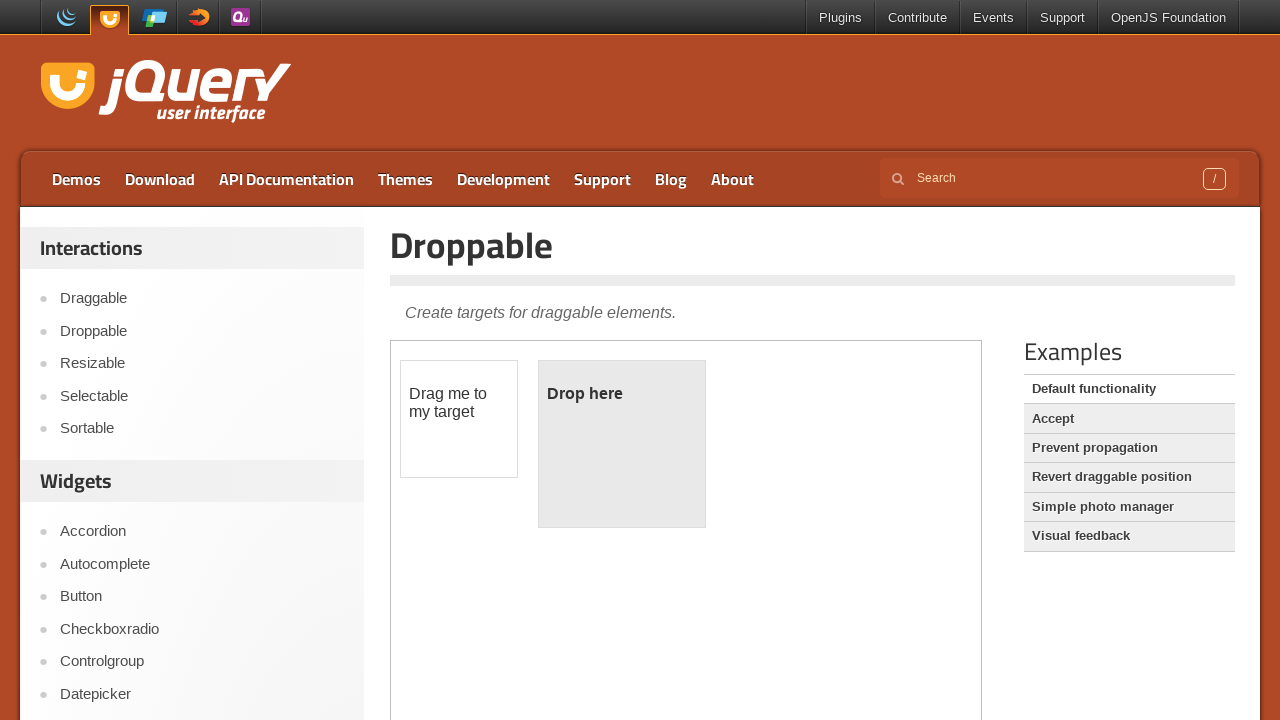

Located droppable element (yellow box)
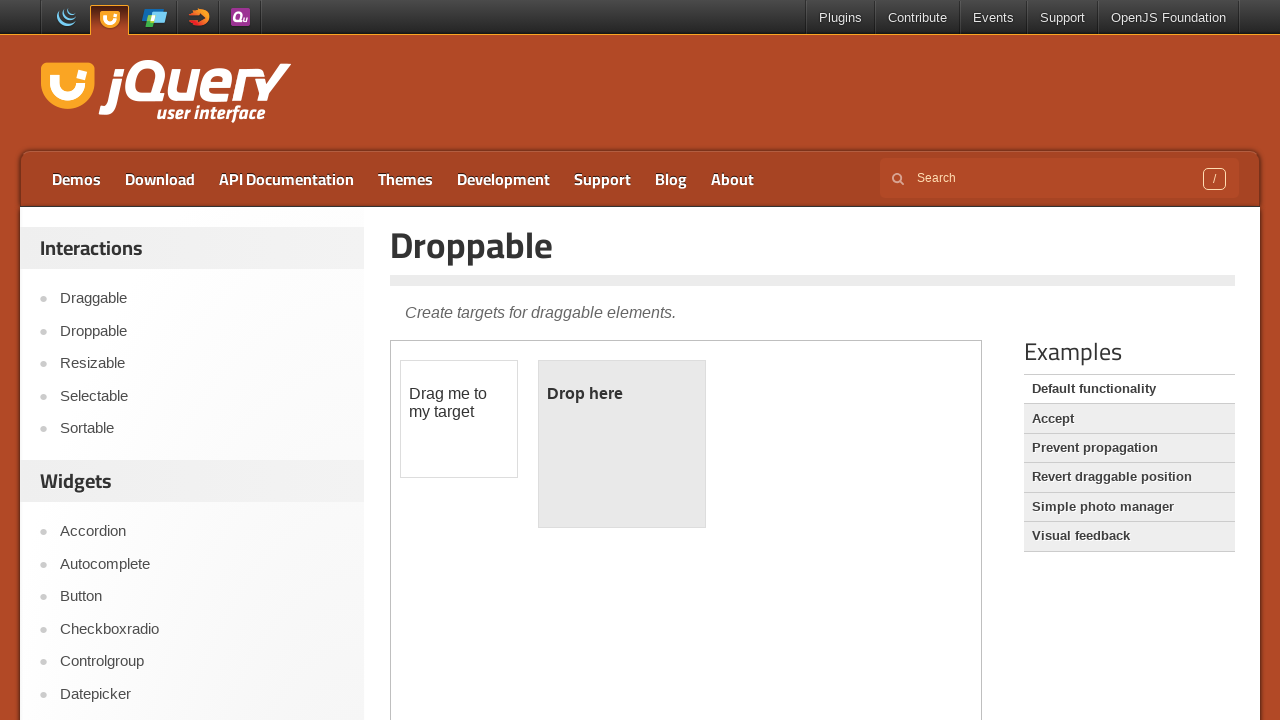

Dragged white box onto yellow box (droppable target) at (622, 444)
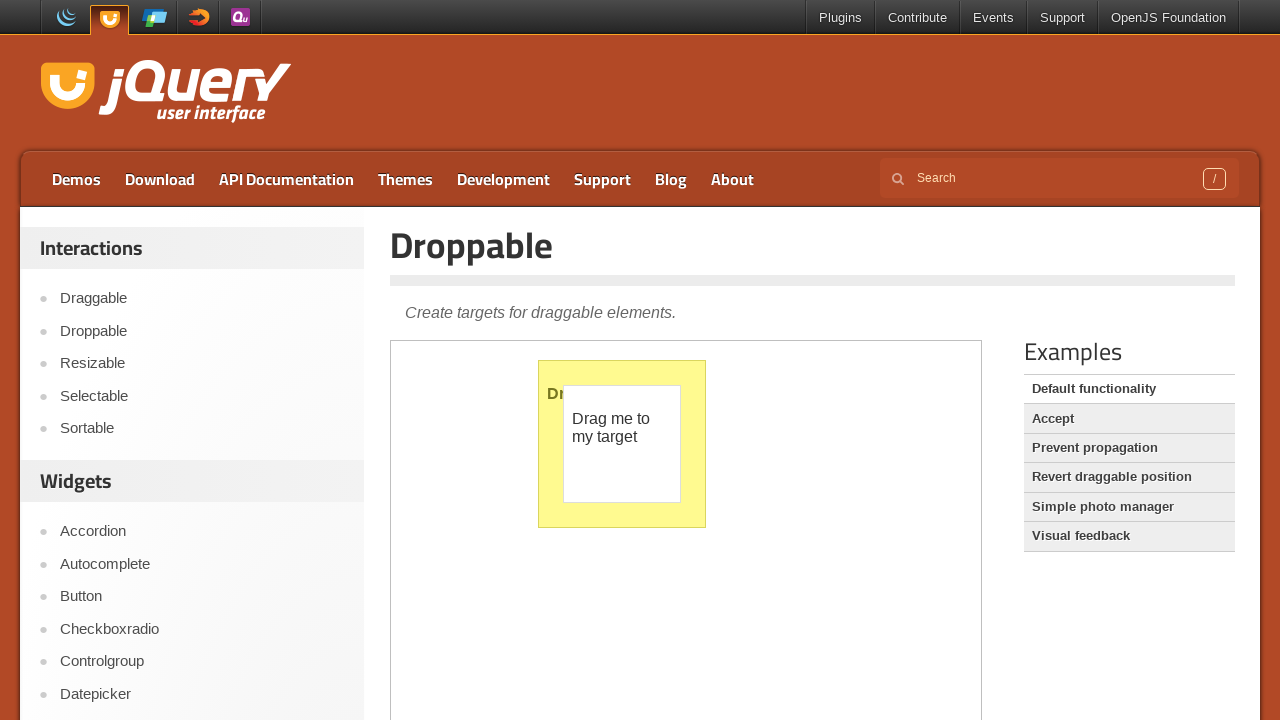

Verified drop was successful - 'Dropped!' text appeared
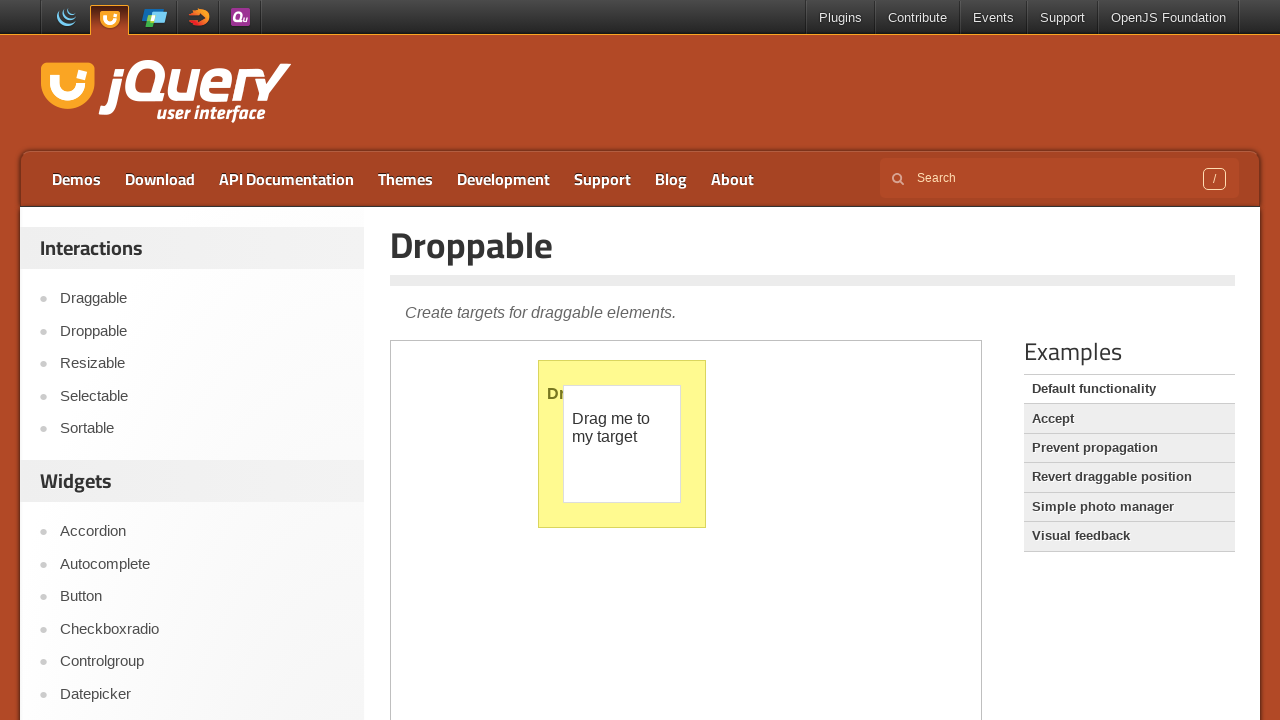

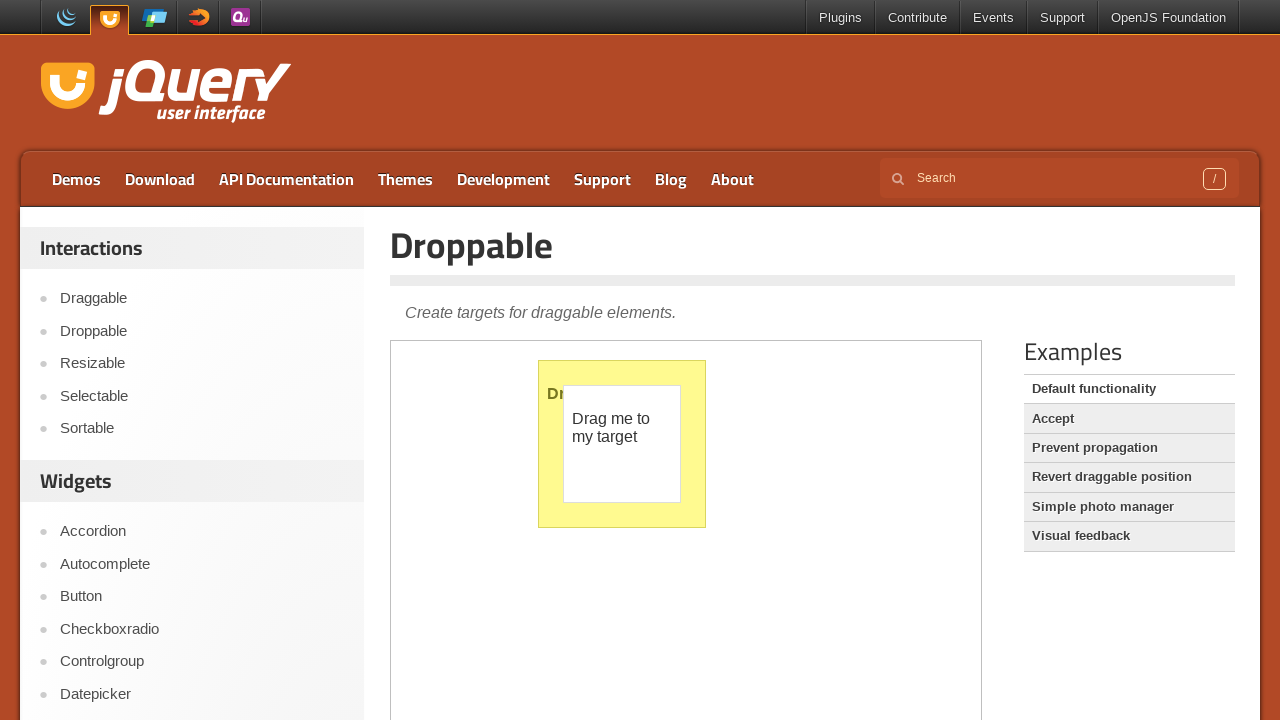